Tests the search functionality of a documentation website by clicking the search button, entering a search query "UML", and verifying that search results are returned.

Starting URL: https://maciejskorski.github.io/software_engineering

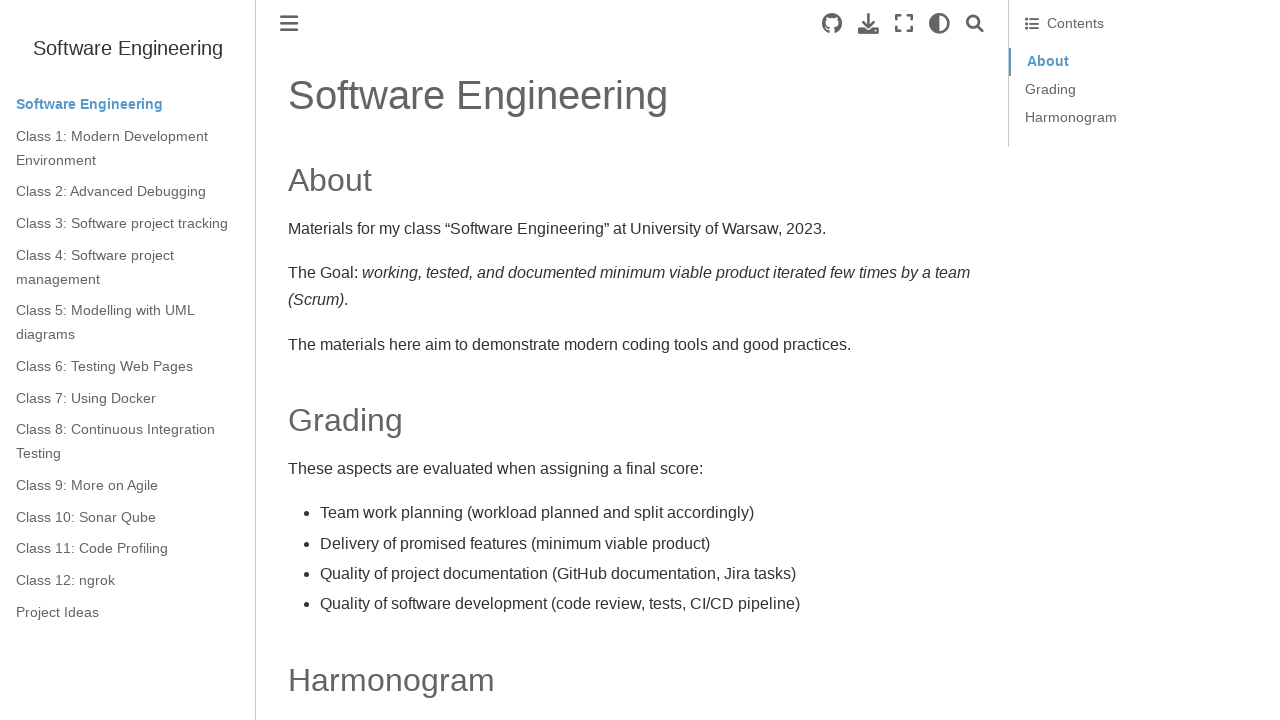

Clicked search button to activate search functionality at (975, 24) on .search-button
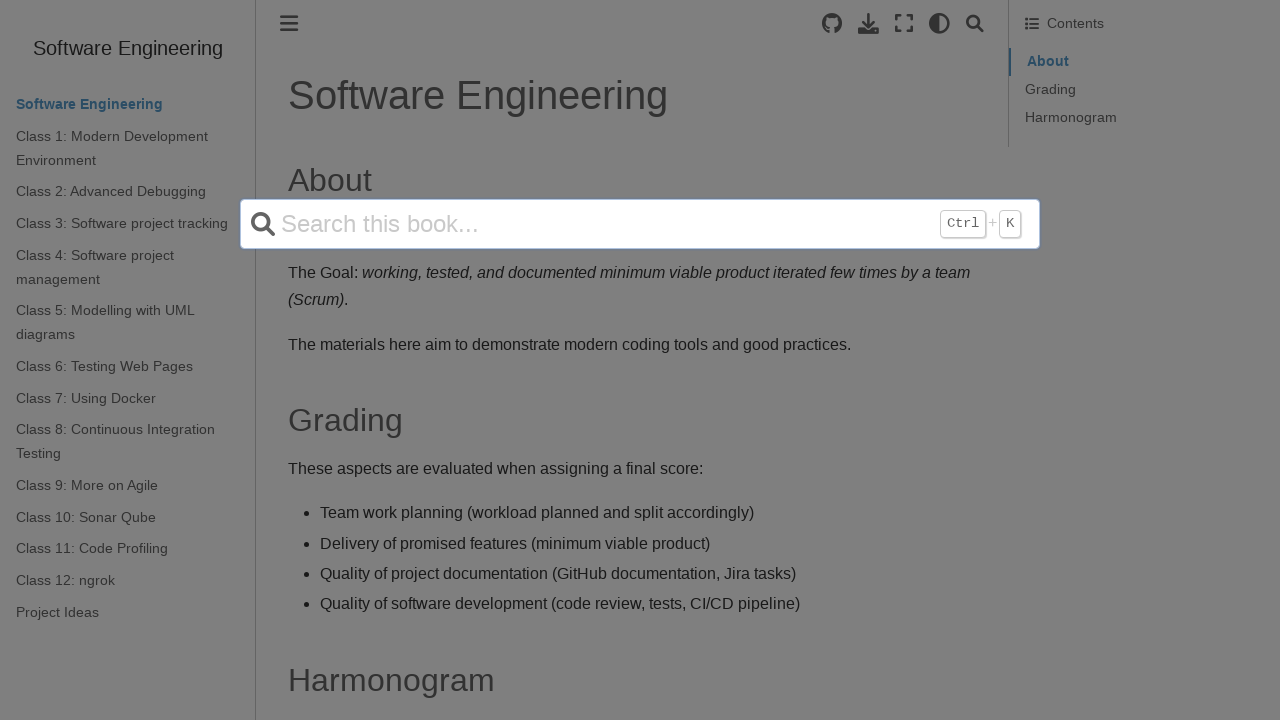

Entered 'UML' in search input field on input[name='q']
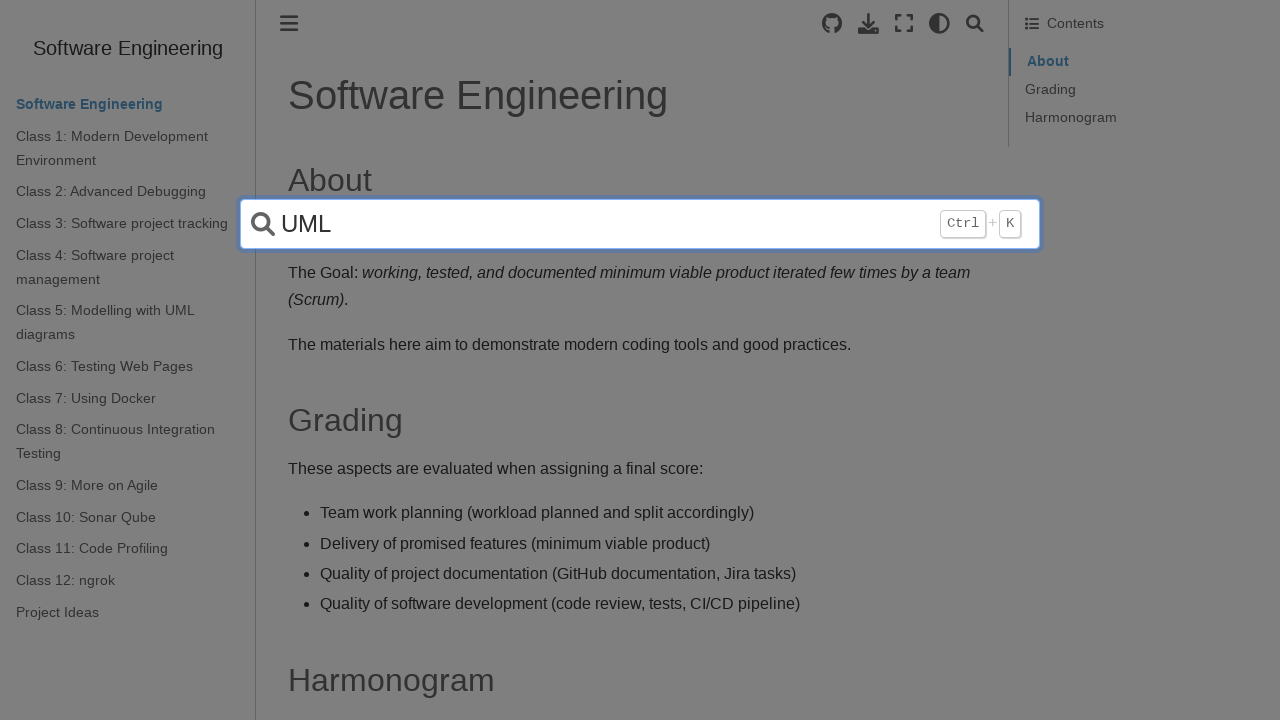

Pressed Enter to submit search query on input[name='q']
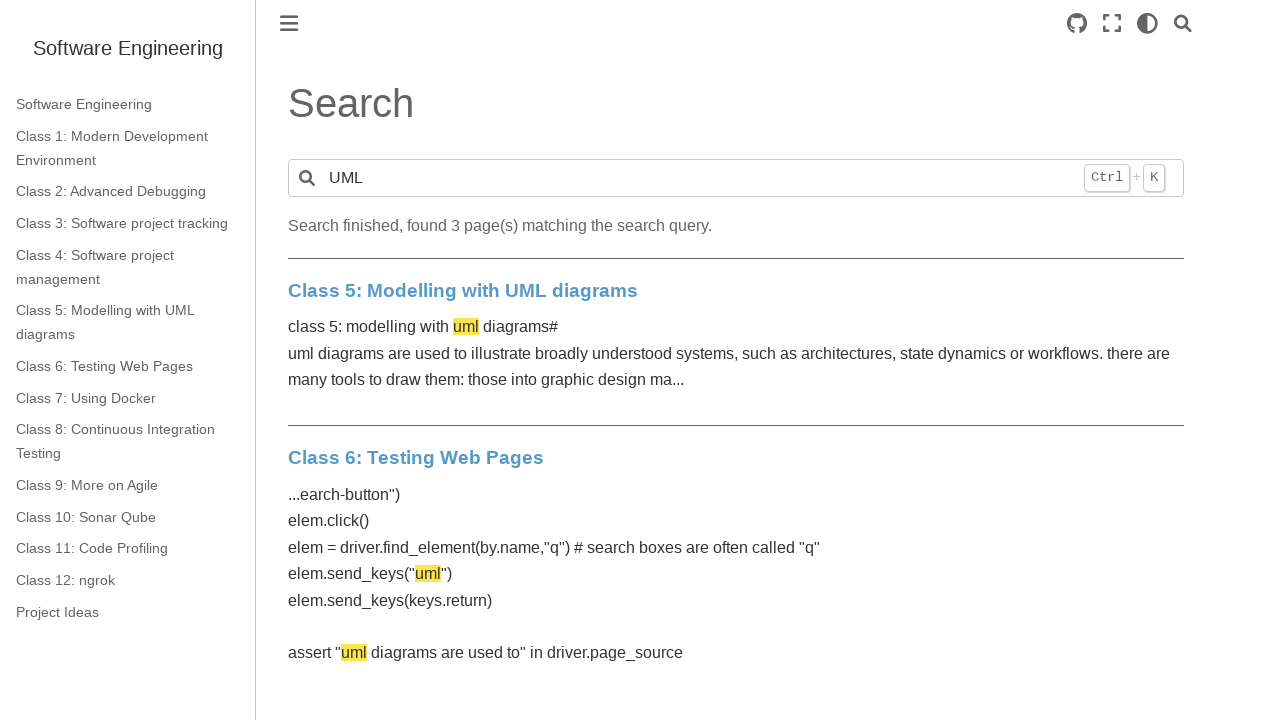

Waited for search results to load
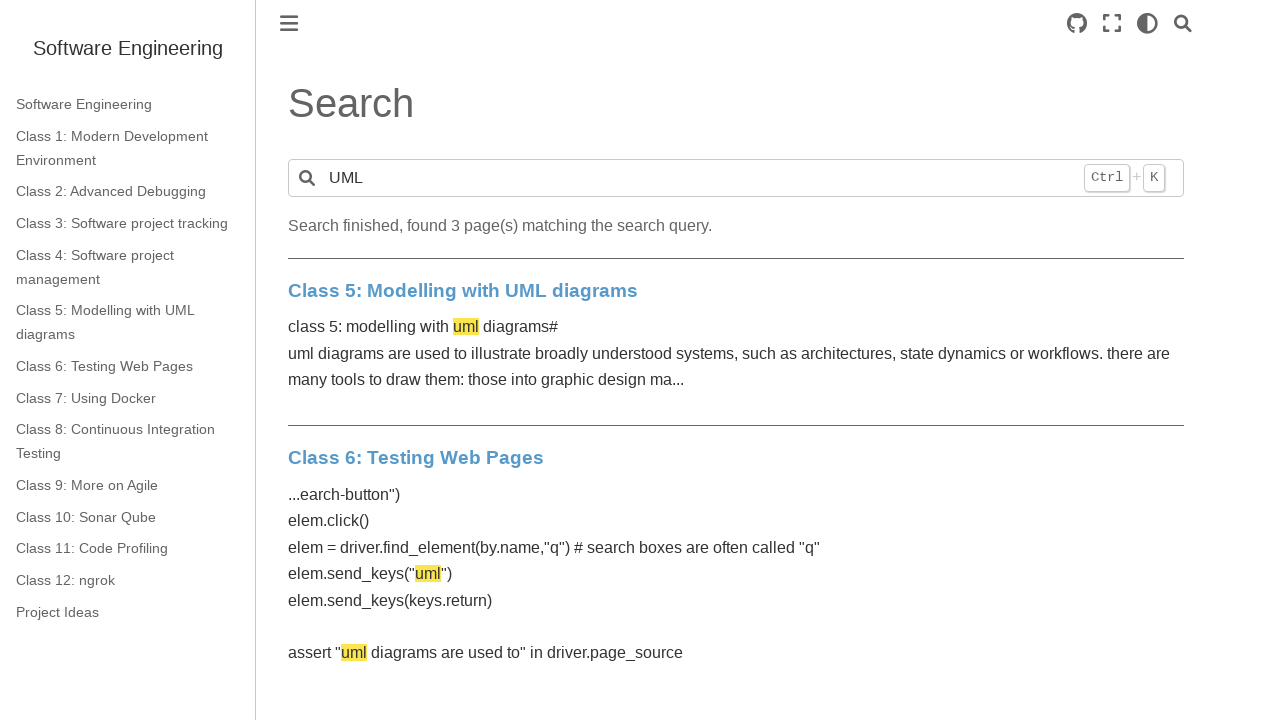

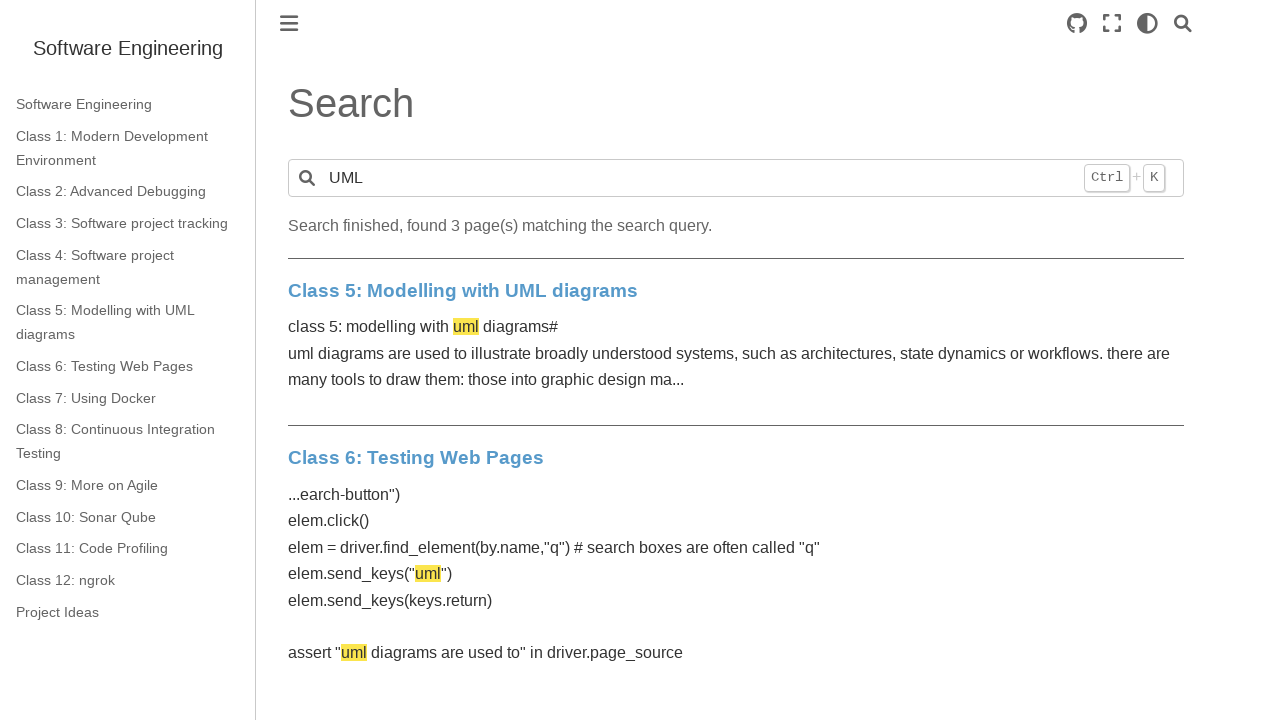